Tests implicit wait functionality by clicking a verify button and checking for success message

Starting URL: http://suninjuly.github.io/wait1.html

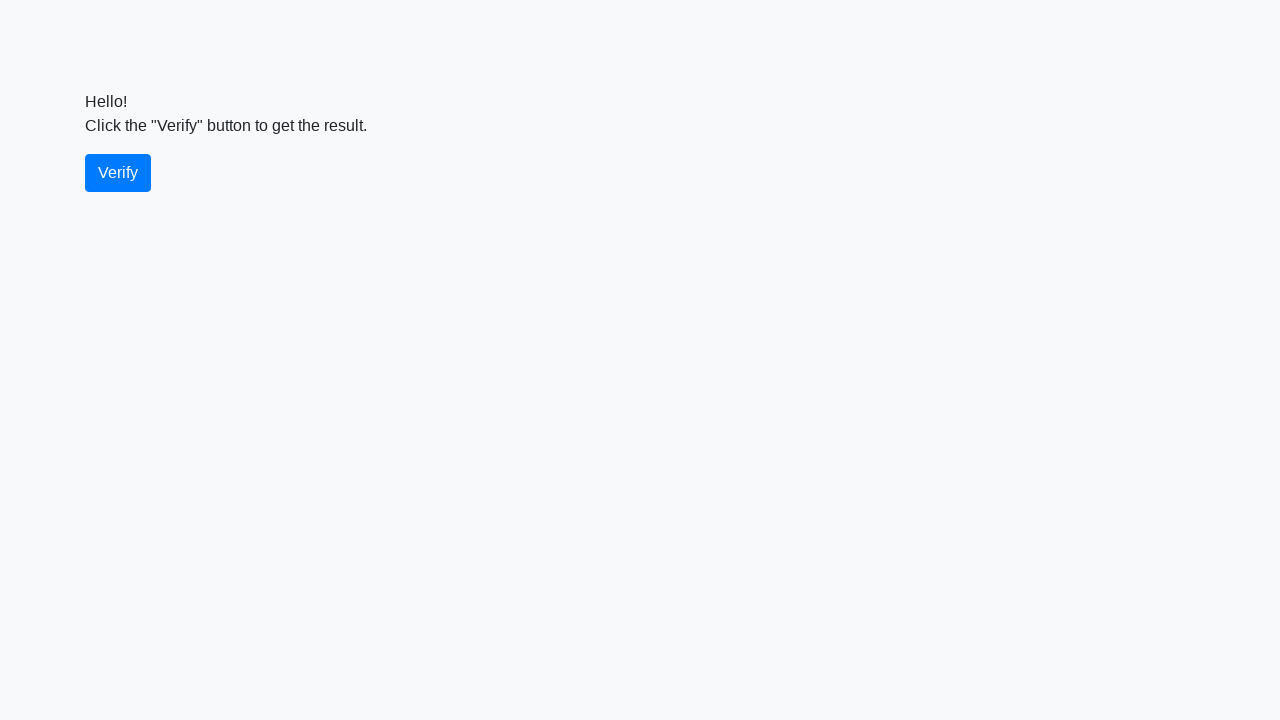

Navigated to implicit wait test page
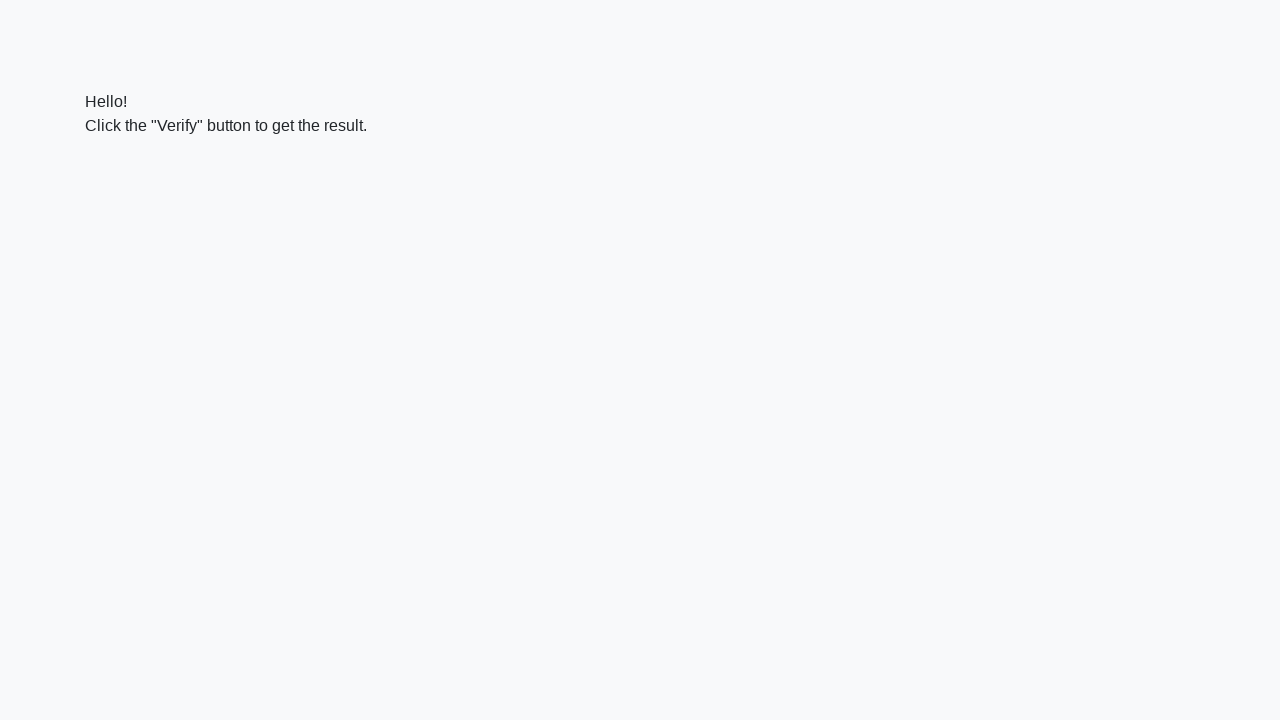

Clicked the verify button at (118, 173) on #verify
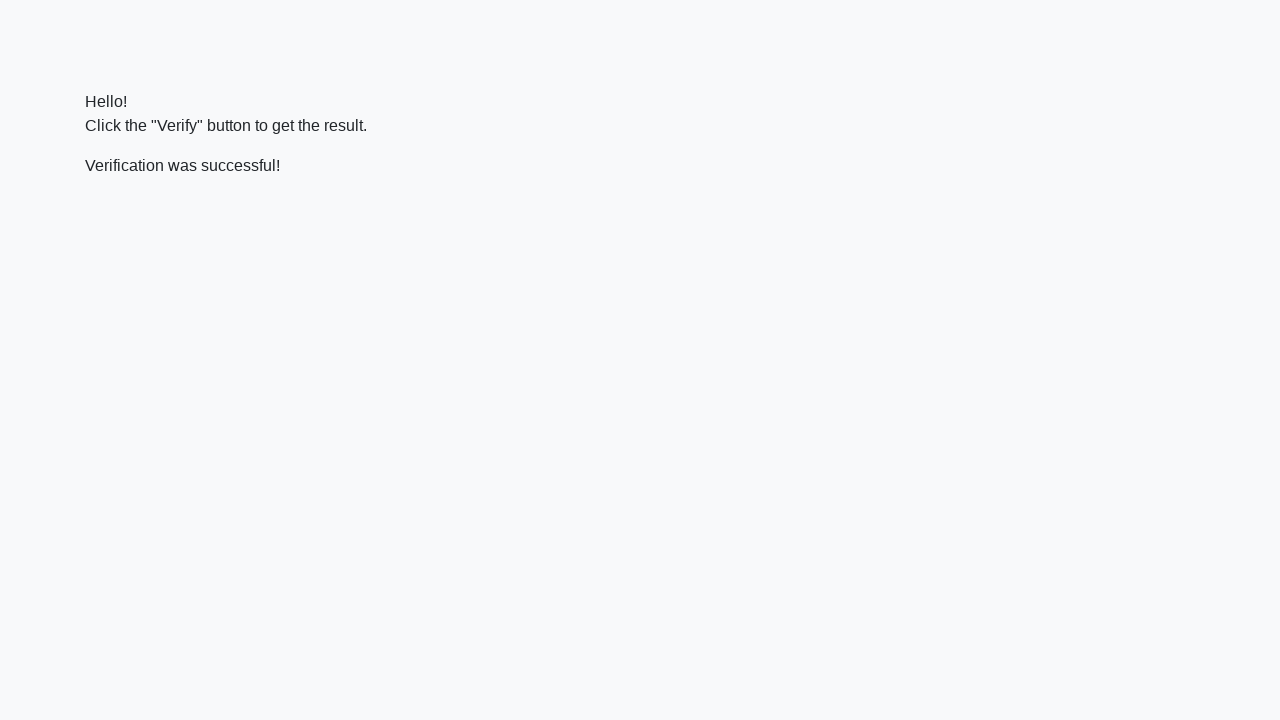

Success message appeared with 'successful' text
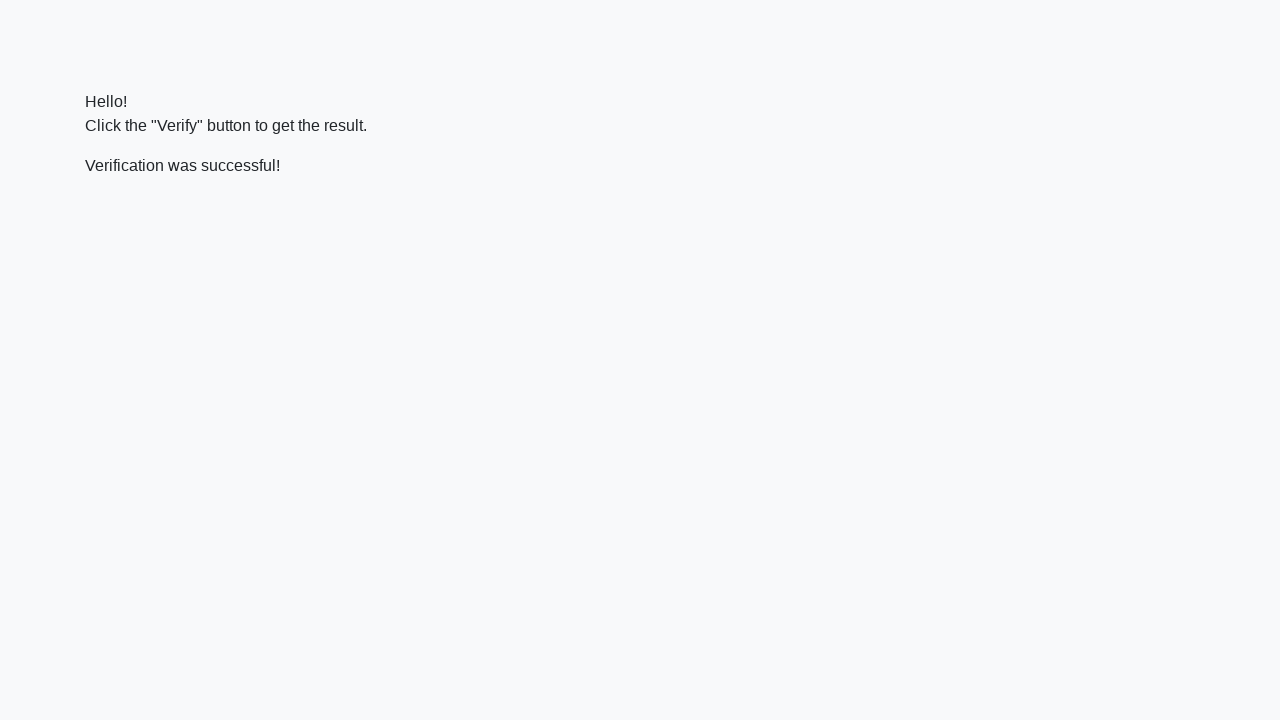

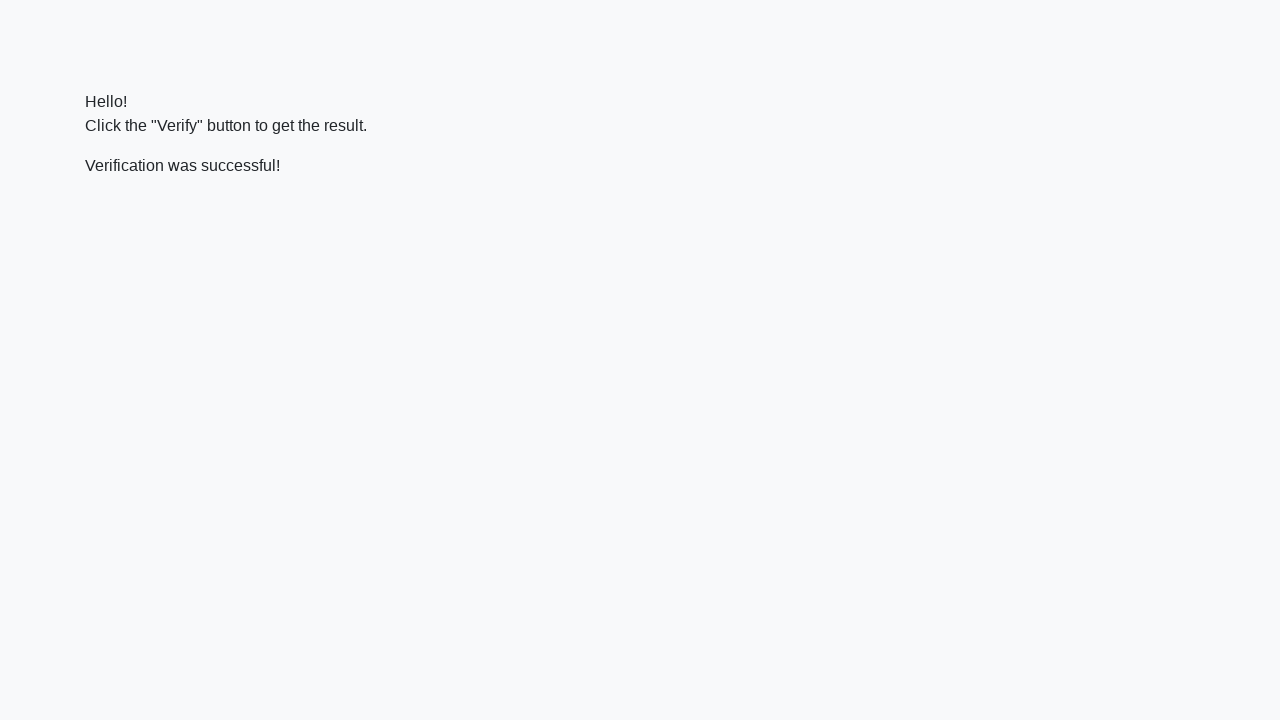